Tests submitting an empty feedback form and verifies the result page shows empty fields with correctly colored Yes/No buttons.

Starting URL: https://kristinek.github.io/site/tasks/provide_feedback

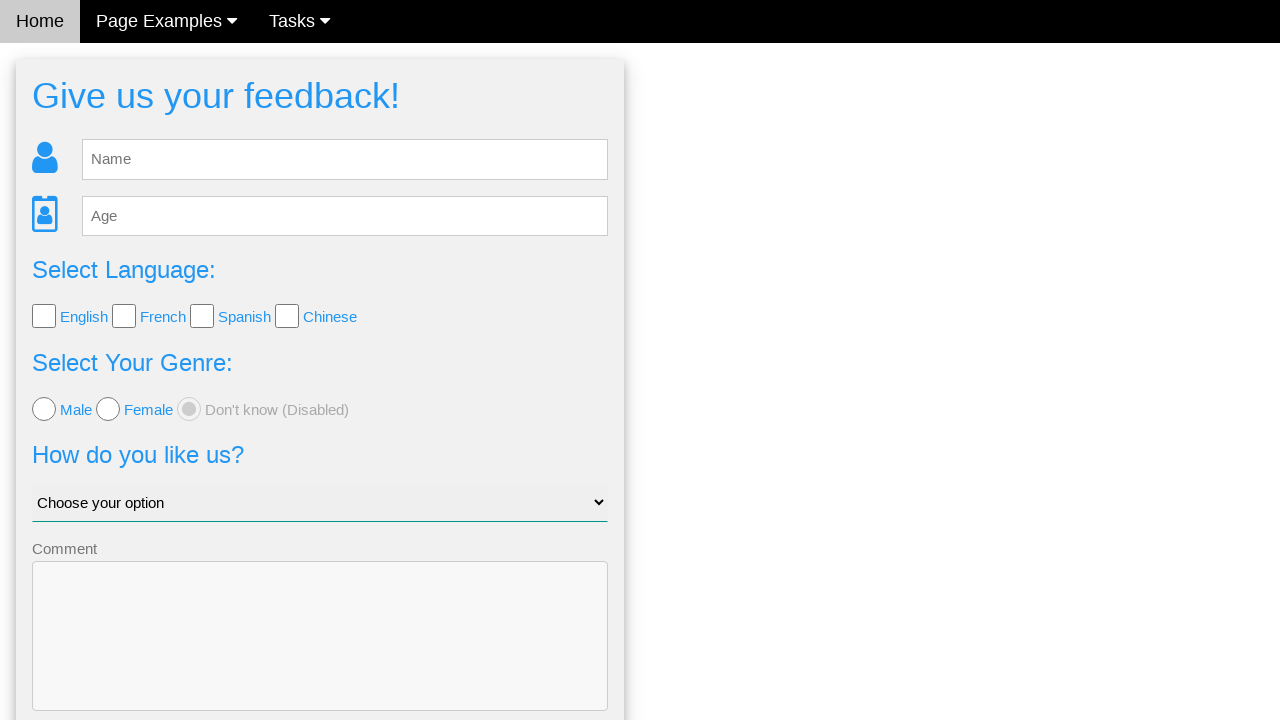

Navigated to feedback form page
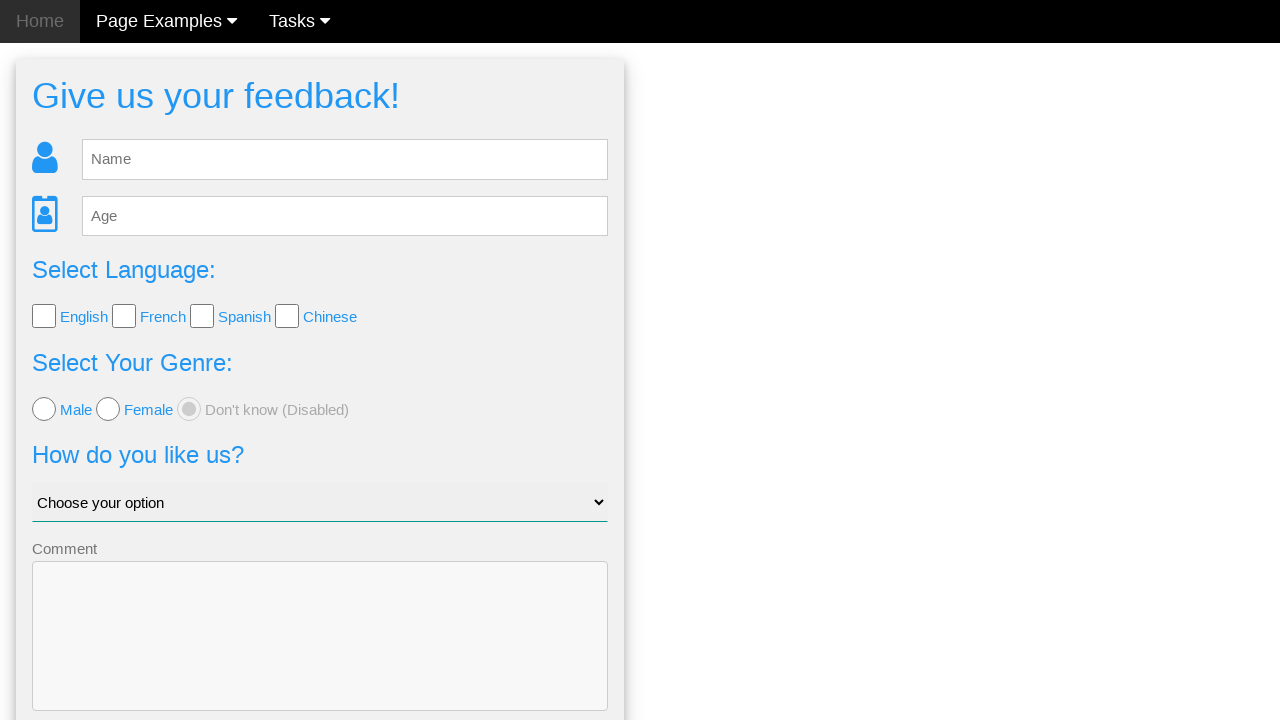

Clicked Send button without entering any data at (320, 656) on button
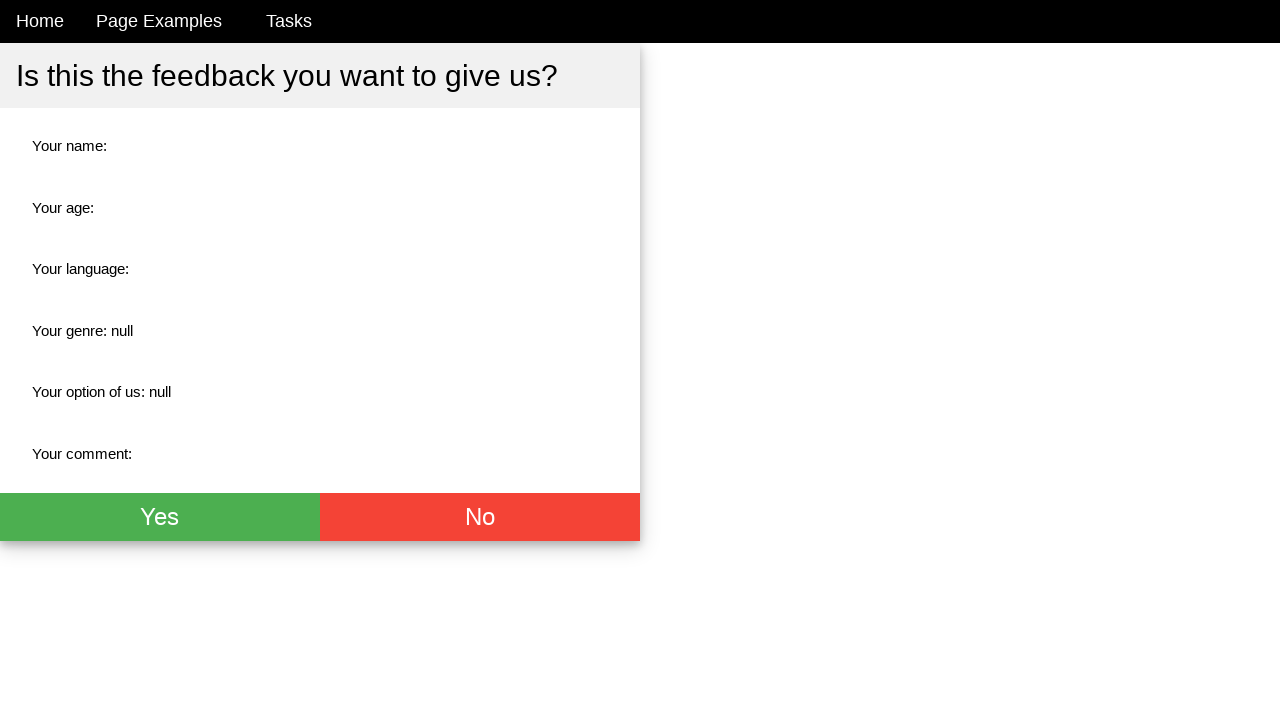

Verified green button background color is rgb(76, 175, 80)
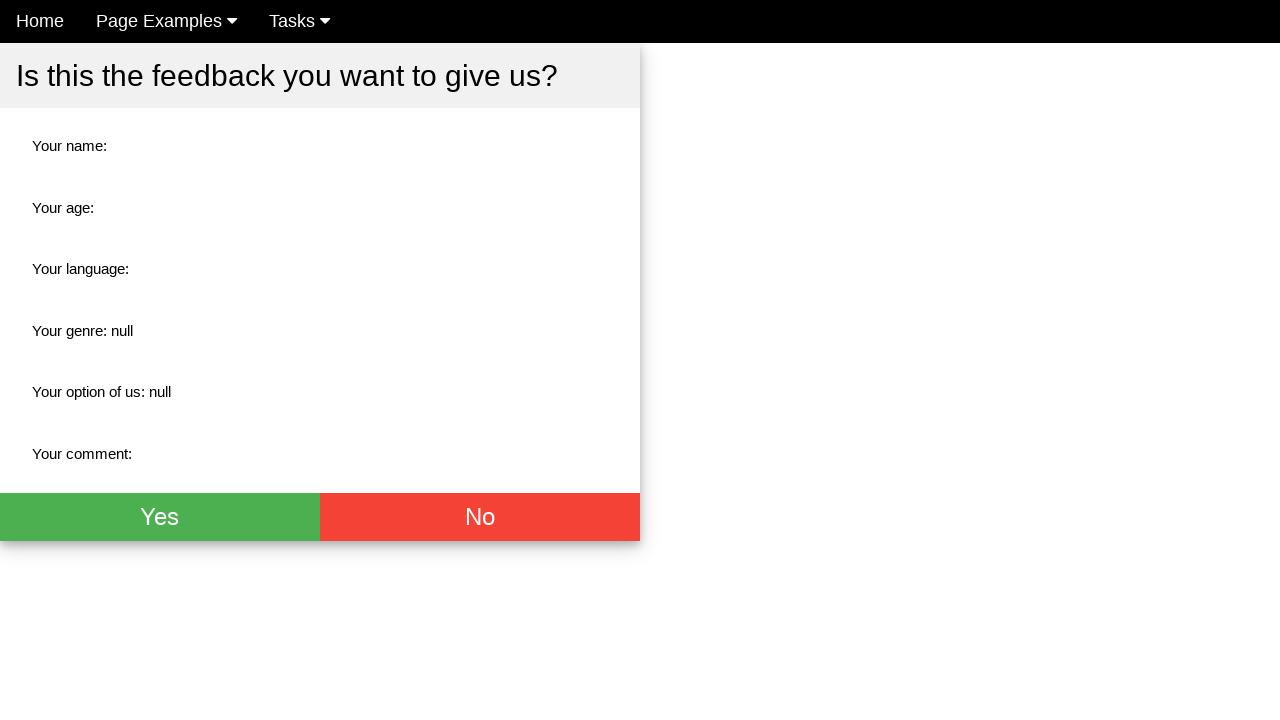

Verified green button text color is rgb(255, 255, 255)
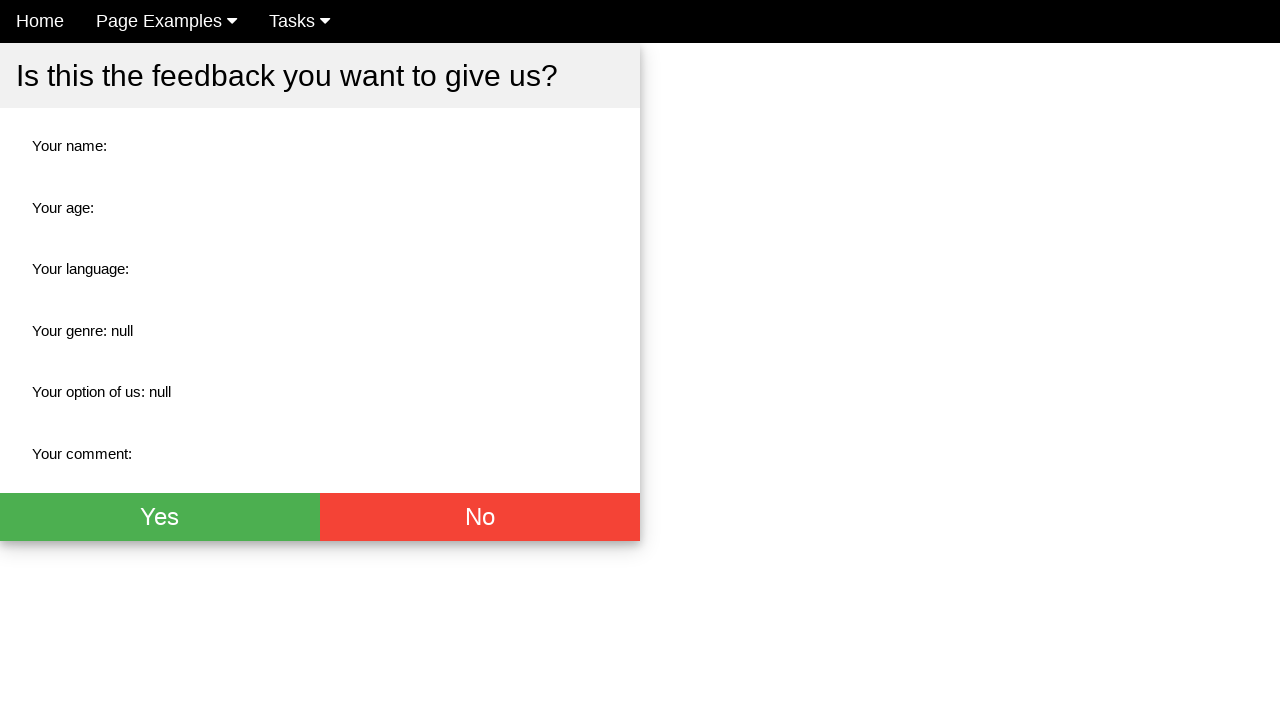

Verified red button background color is rgb(244, 67, 54)
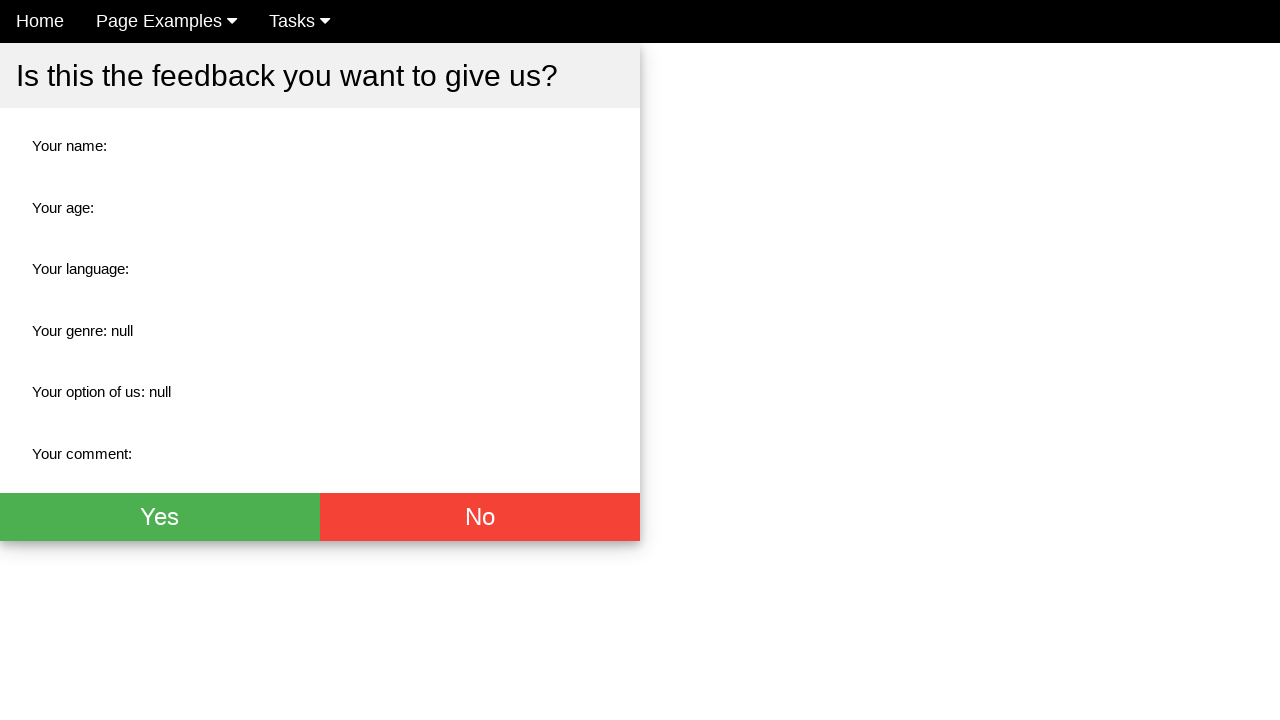

Verified red button text color is rgb(255, 255, 255)
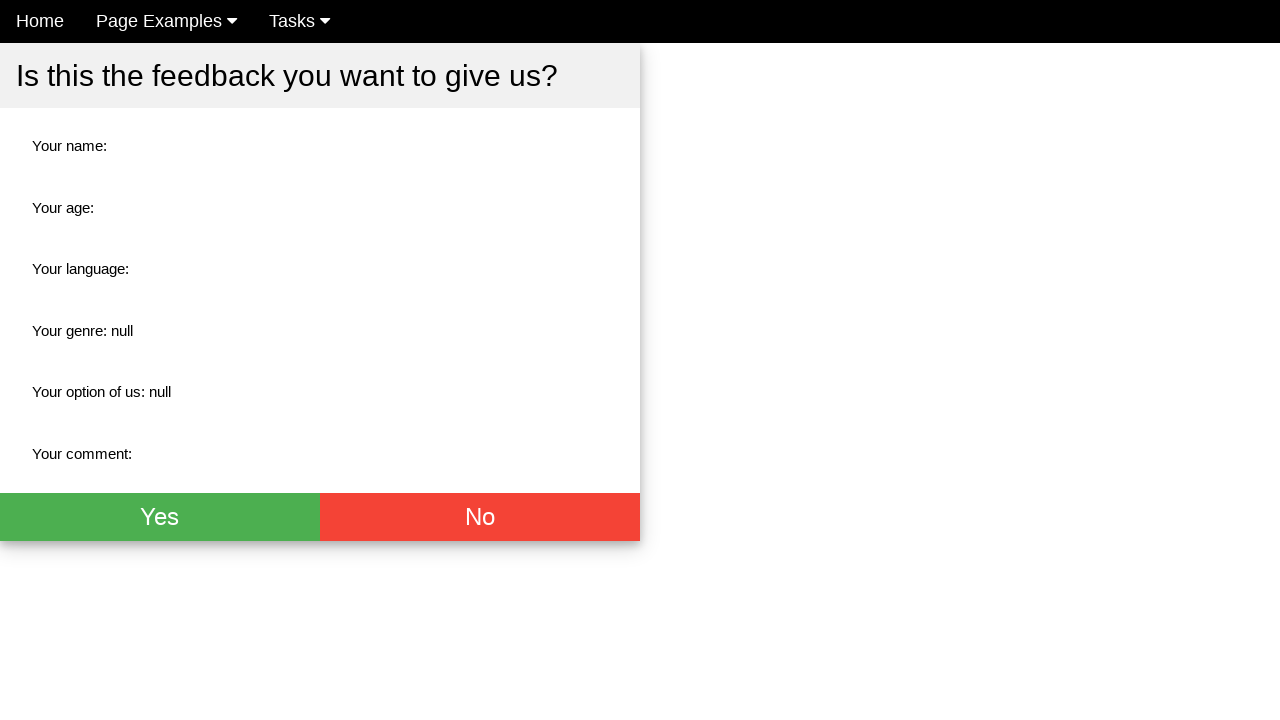

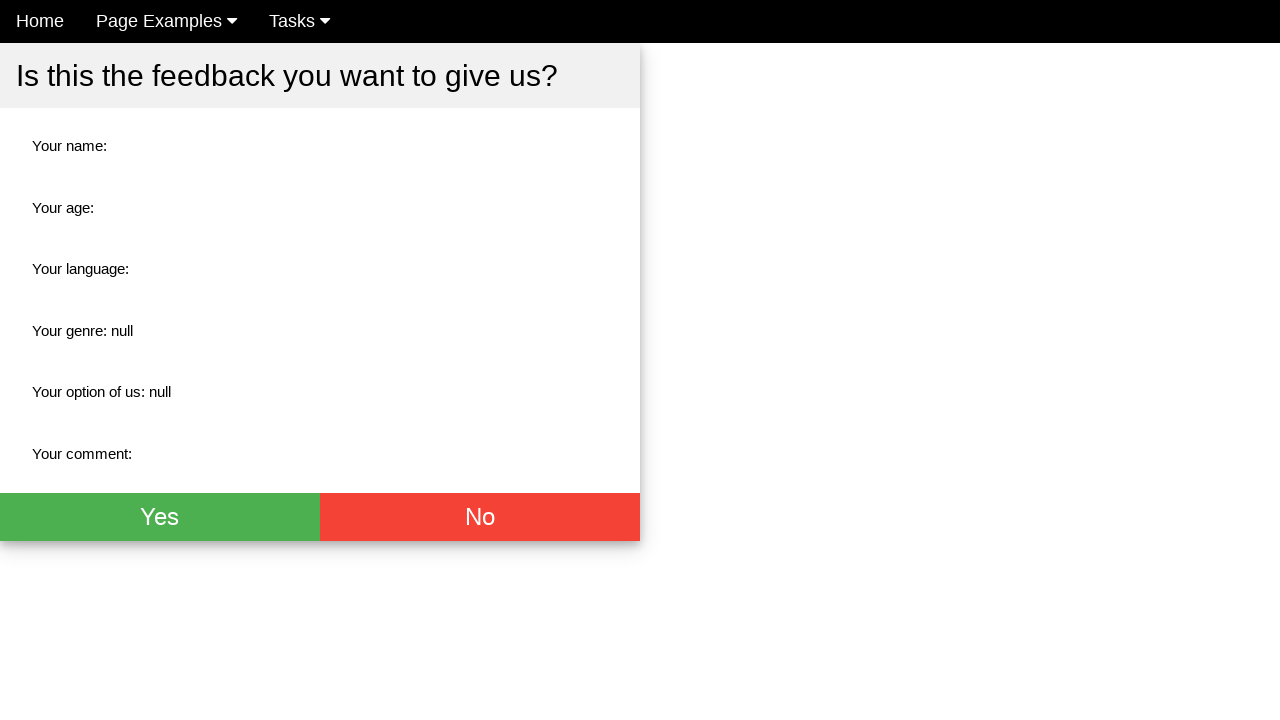